Tests radio button functionality by selecting the "Yes" option and verifying the selection message is displayed correctly

Starting URL: https://demoqa.com/radio-button/

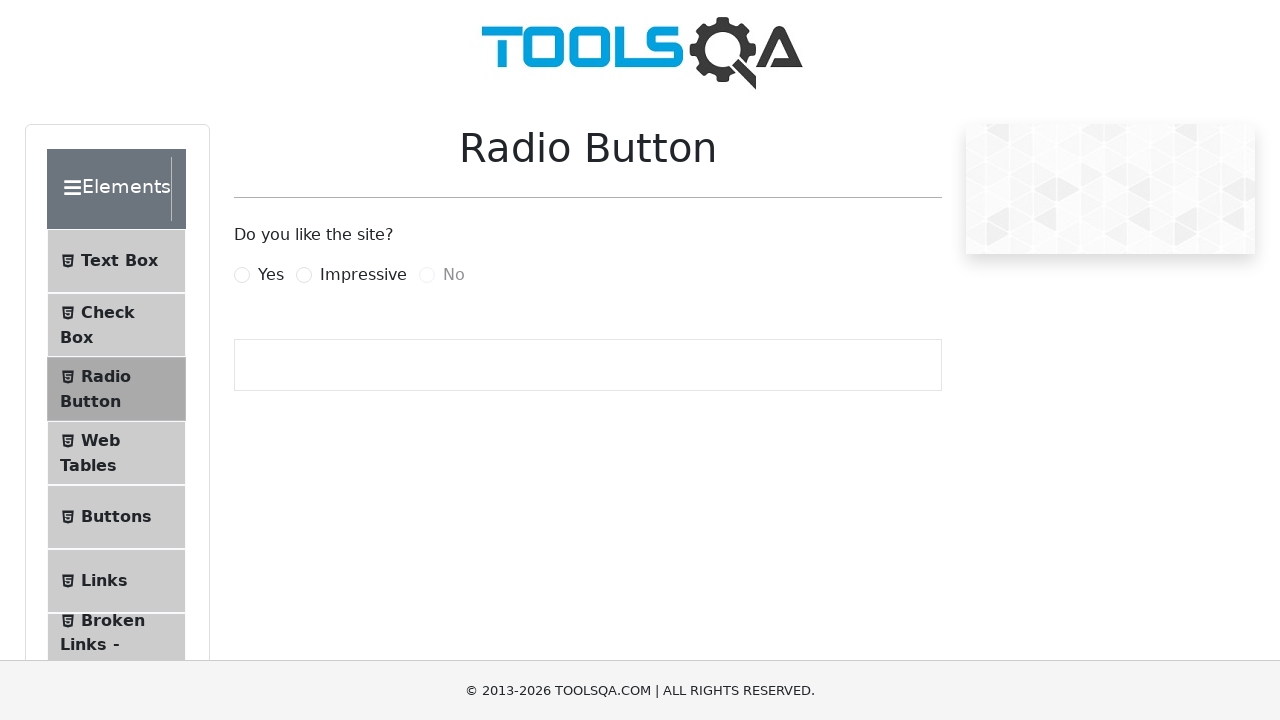

Clicked the 'Yes' radio button at (271, 275) on label[for="yesRadio"]
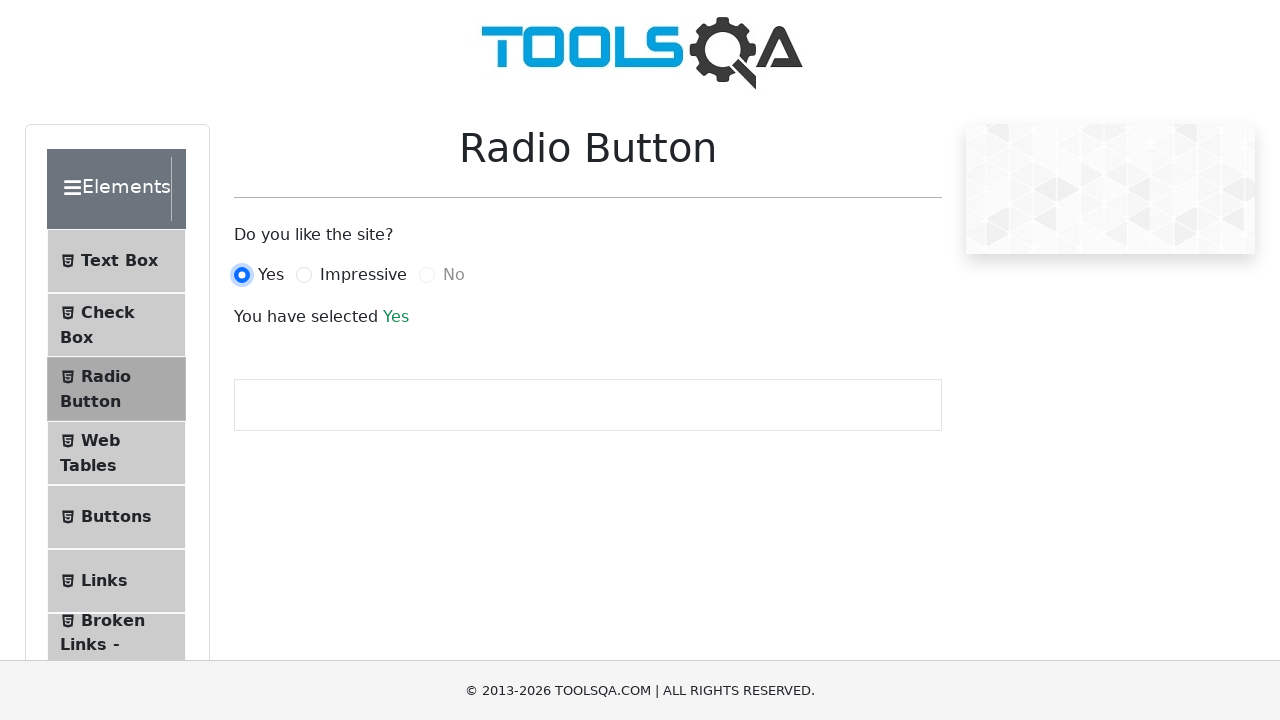

Selection message appeared after selecting 'Yes' option
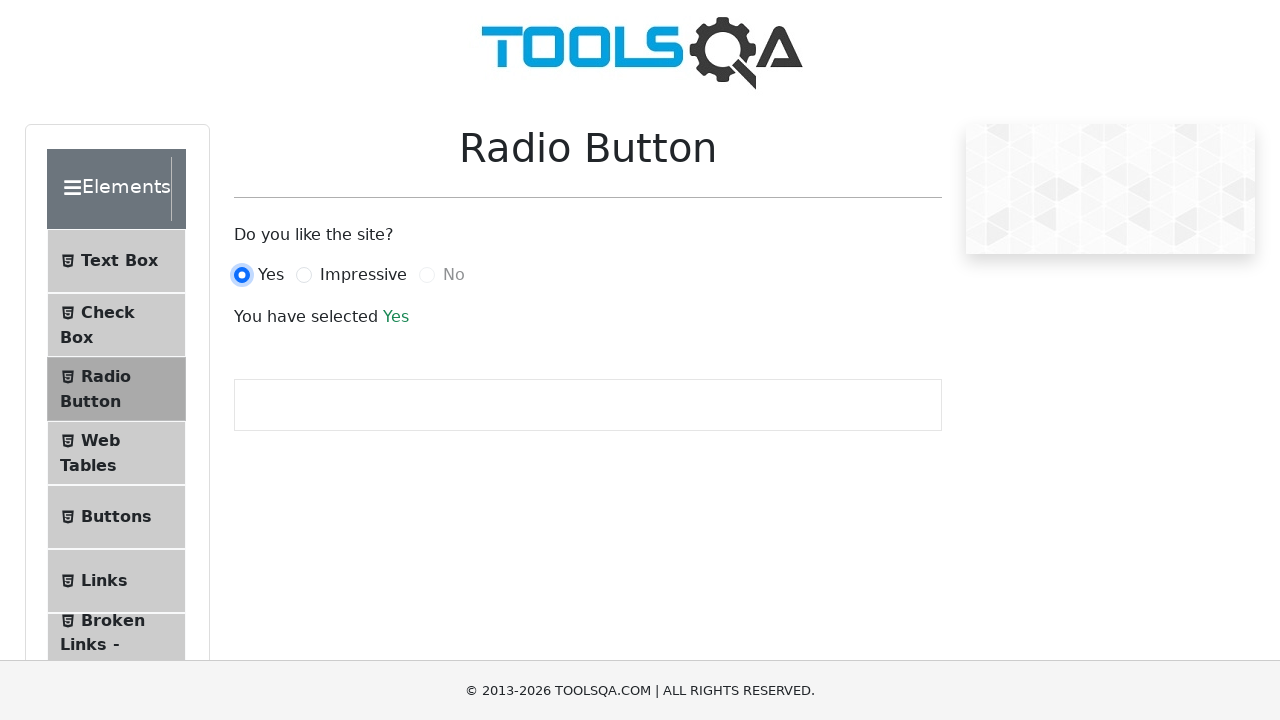

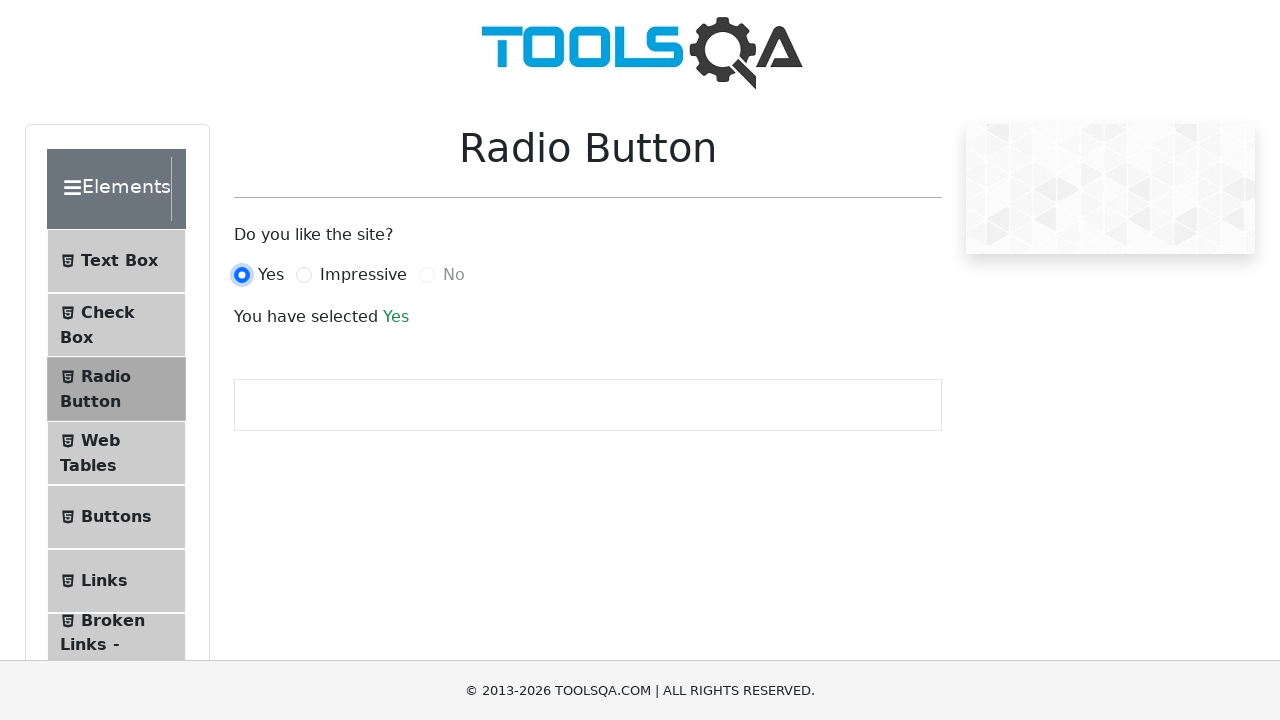